Tests element visibility toggling by clicking hide and show buttons for a text element

Starting URL: https://codenboxautomationlab.com/practice/

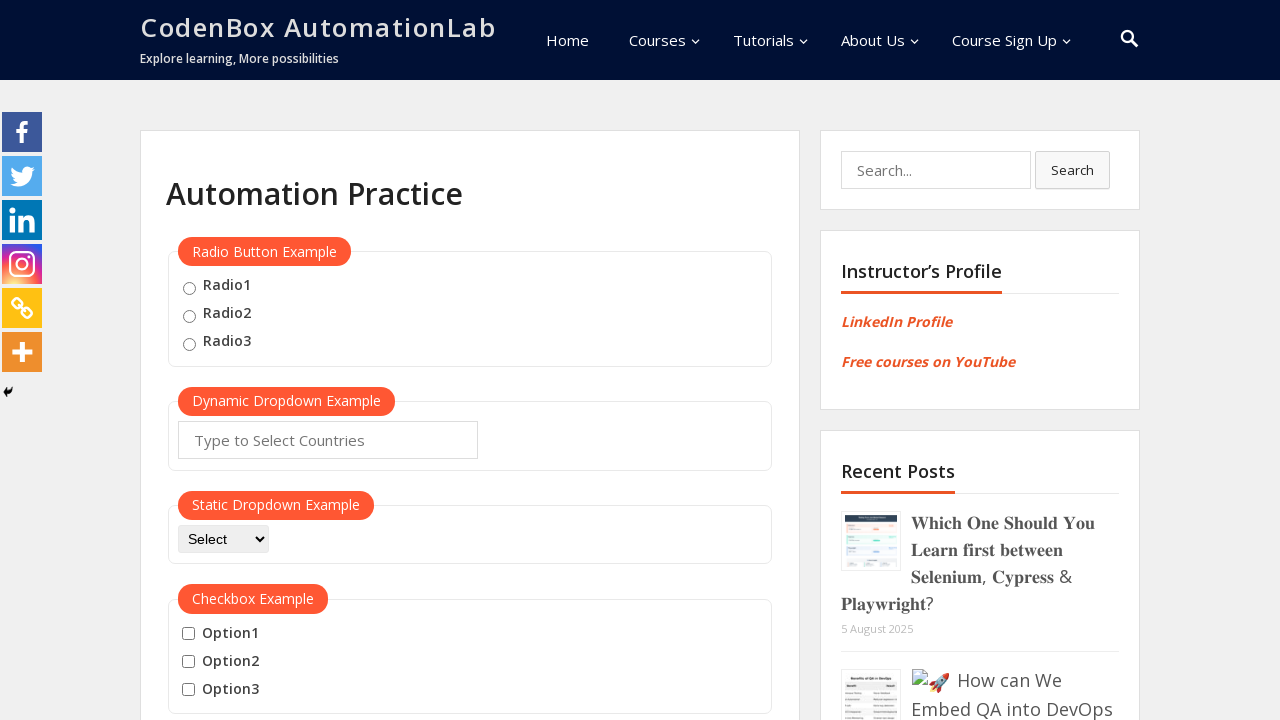

Scrolled down to position 1500 pixels
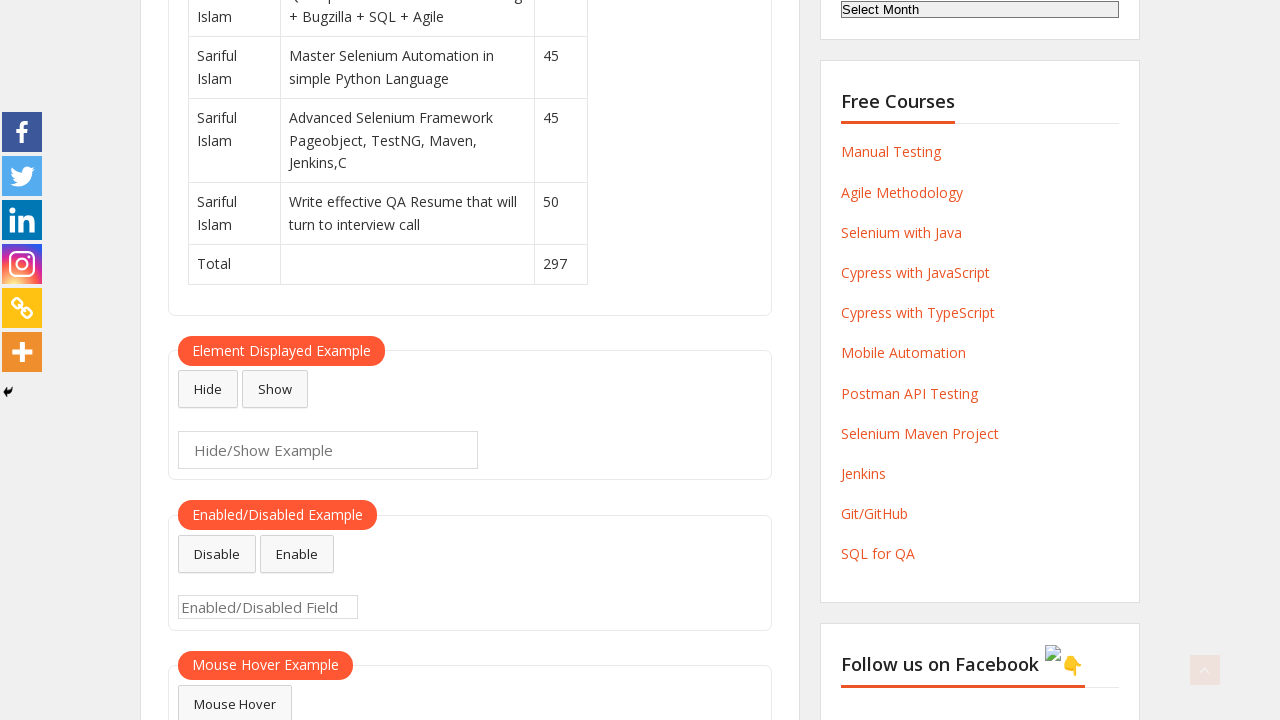

Clicked hide button to toggle text element visibility at (208, 389) on #hide-textbox
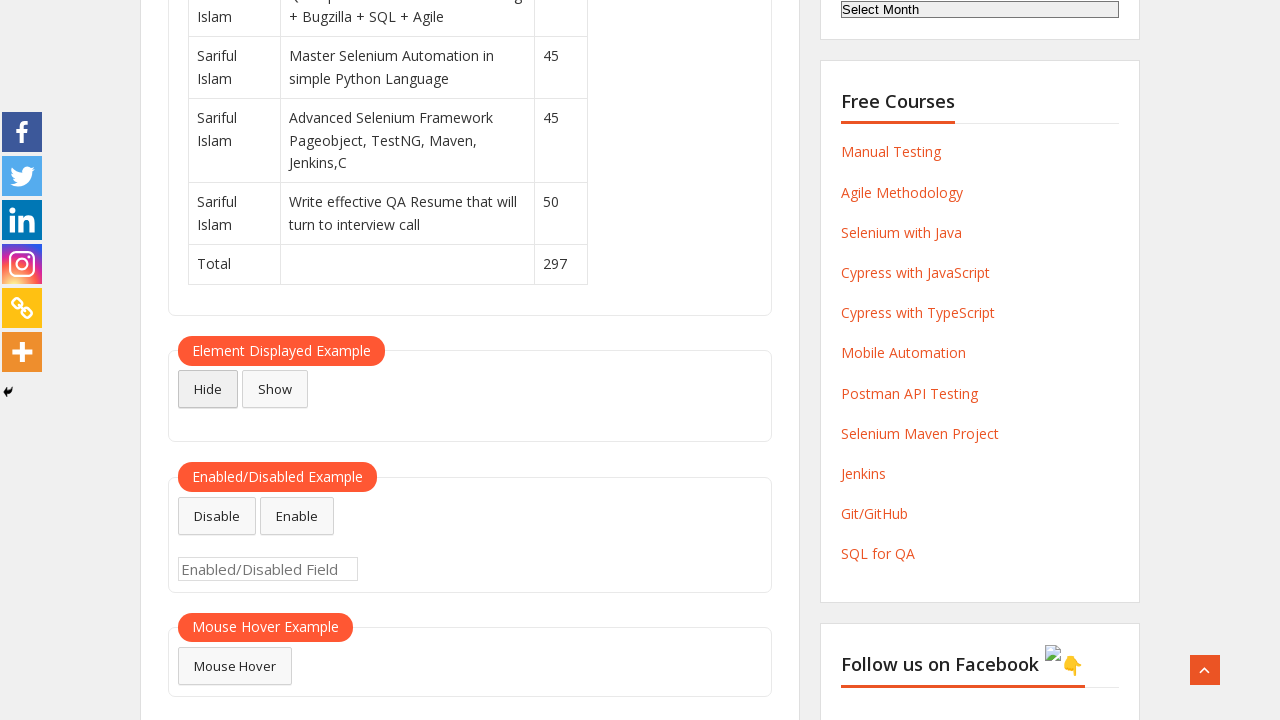

Clicked show button to toggle text element visibility at (275, 389) on #show-textbox
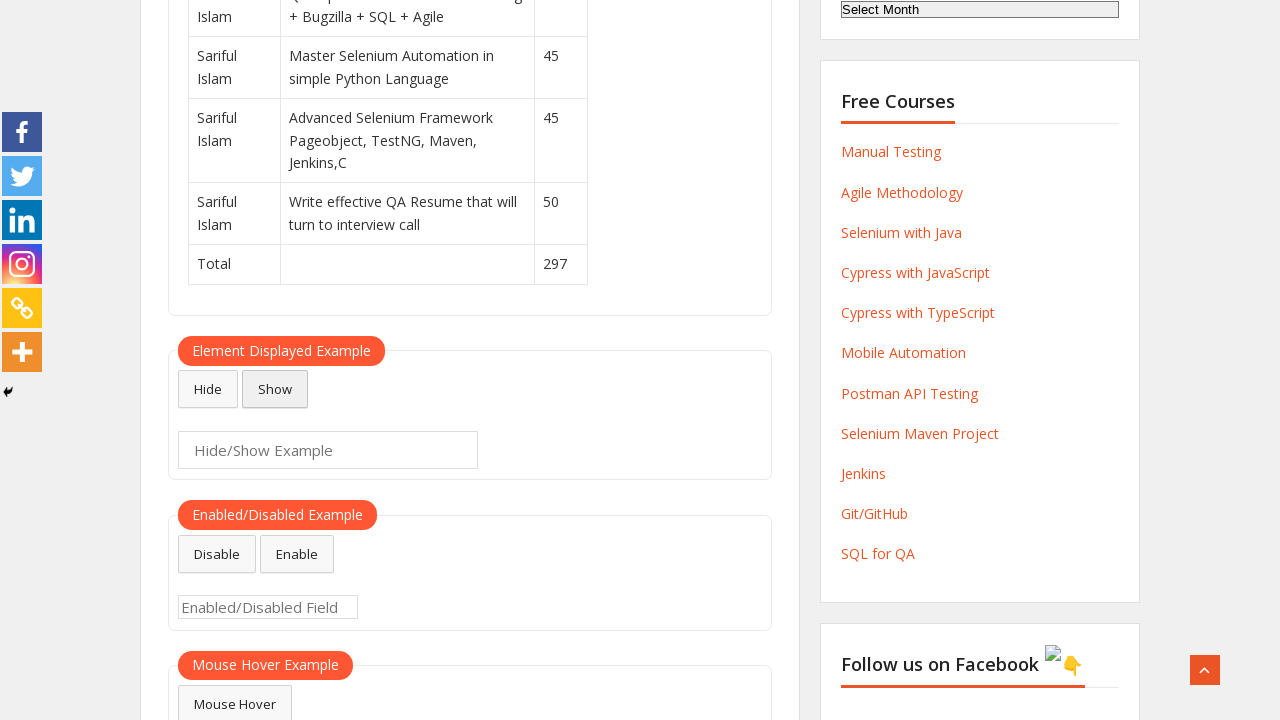

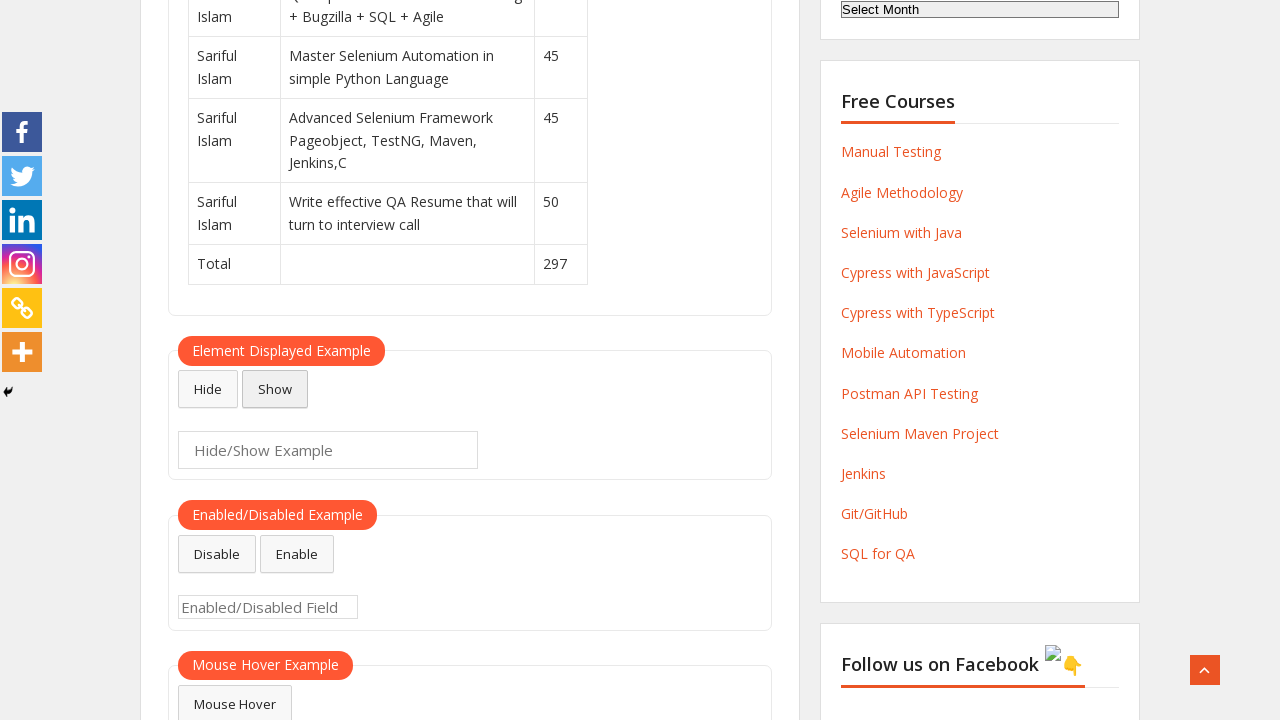